Tests basic JavaScript alert by clicking a button to trigger an alert, accepting it, and verifying the result message.

Starting URL: https://the-internet.herokuapp.com/

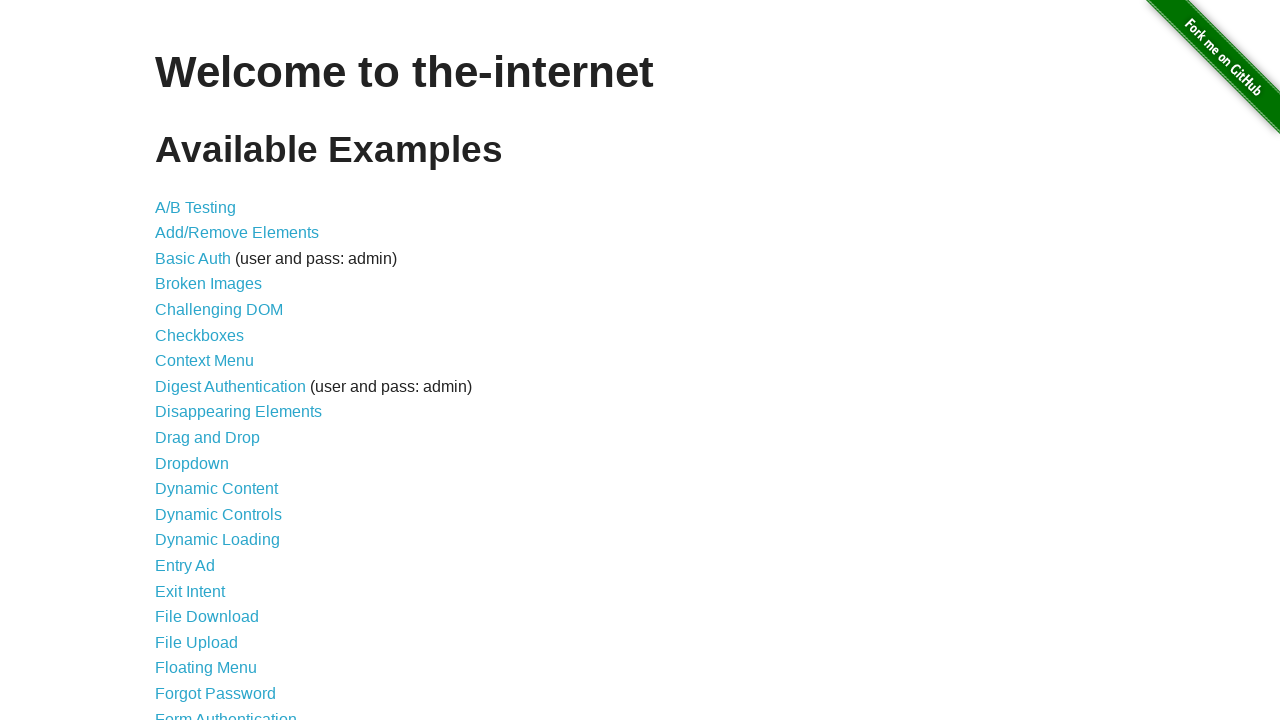

Clicked on JavaScript Alerts link at (214, 361) on a[href='/javascript_alerts']
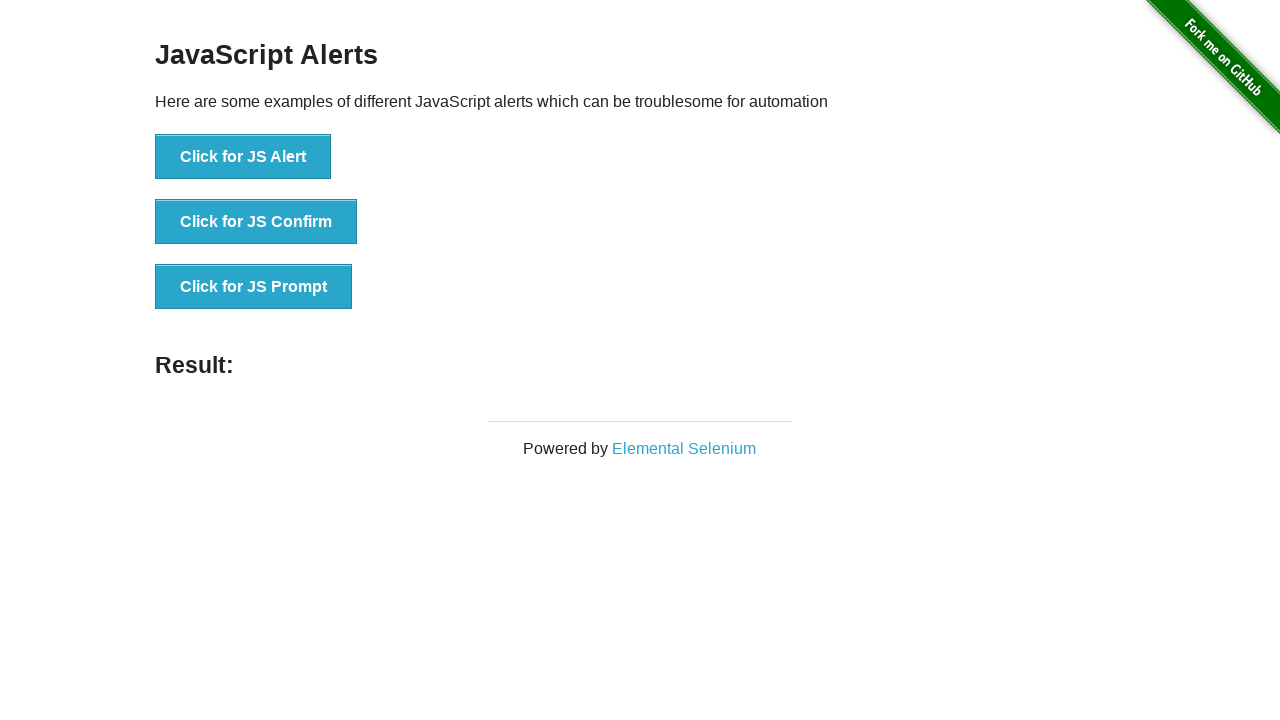

Alert page loaded and button is visible
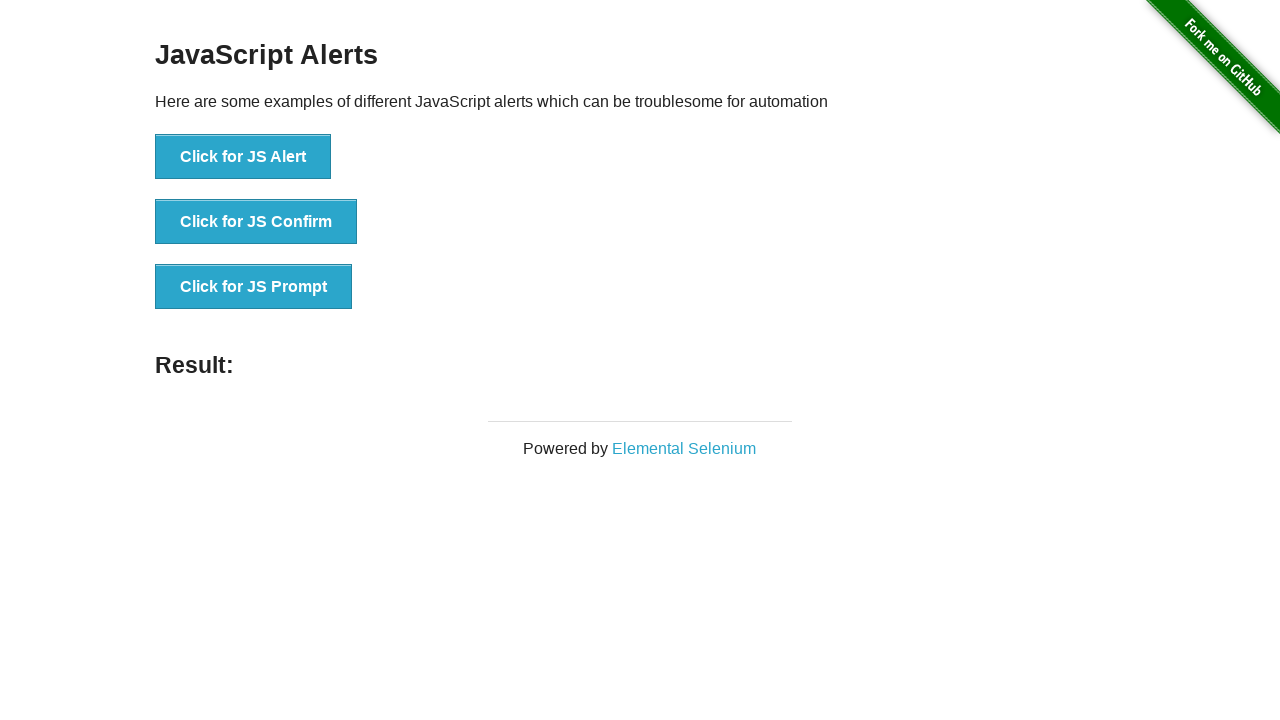

Clicked button to trigger JavaScript alert at (243, 157) on button[onclick='jsAlert()']
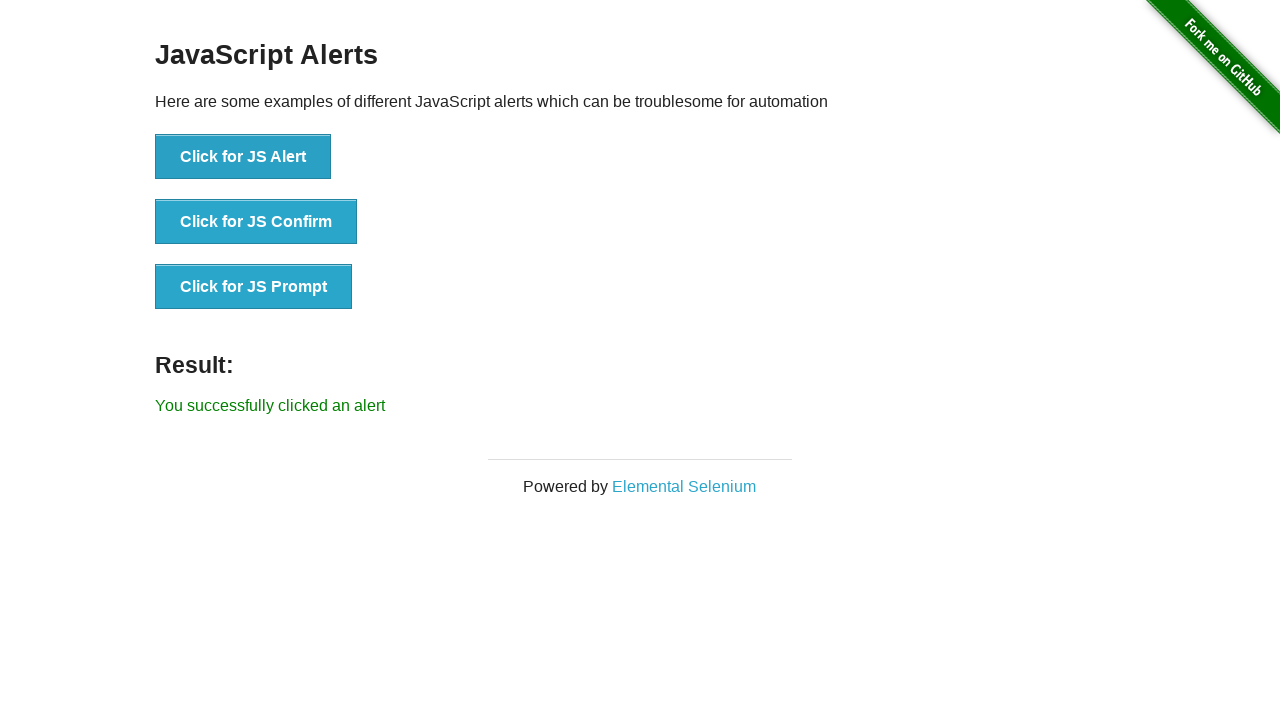

Set up alert handler and accepted the alert dialog
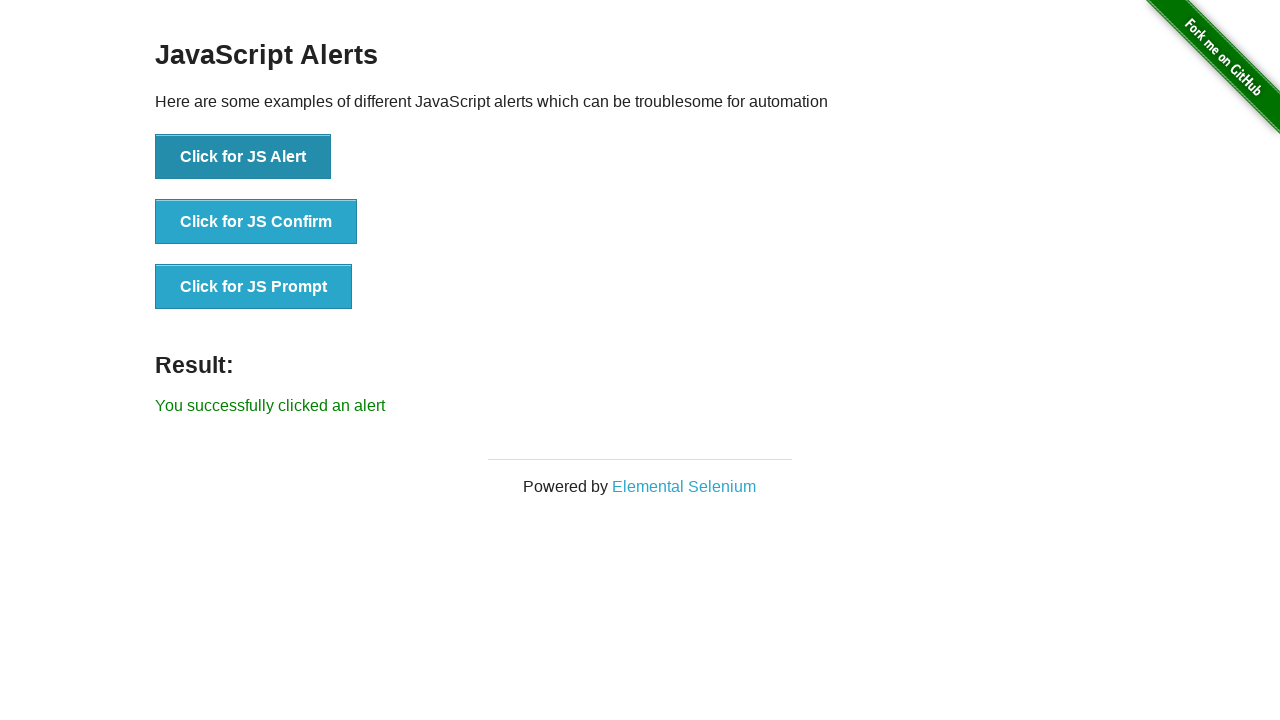

Result message element loaded
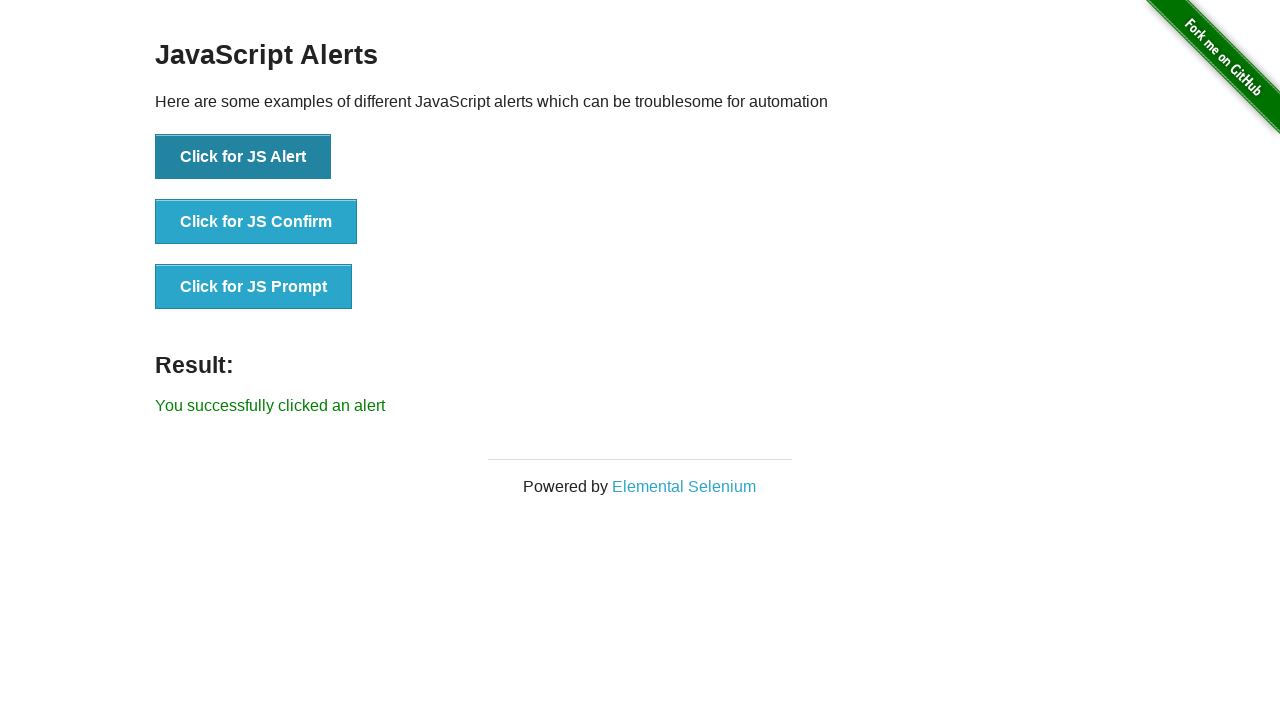

Retrieved result text: You successfully clicked an alert
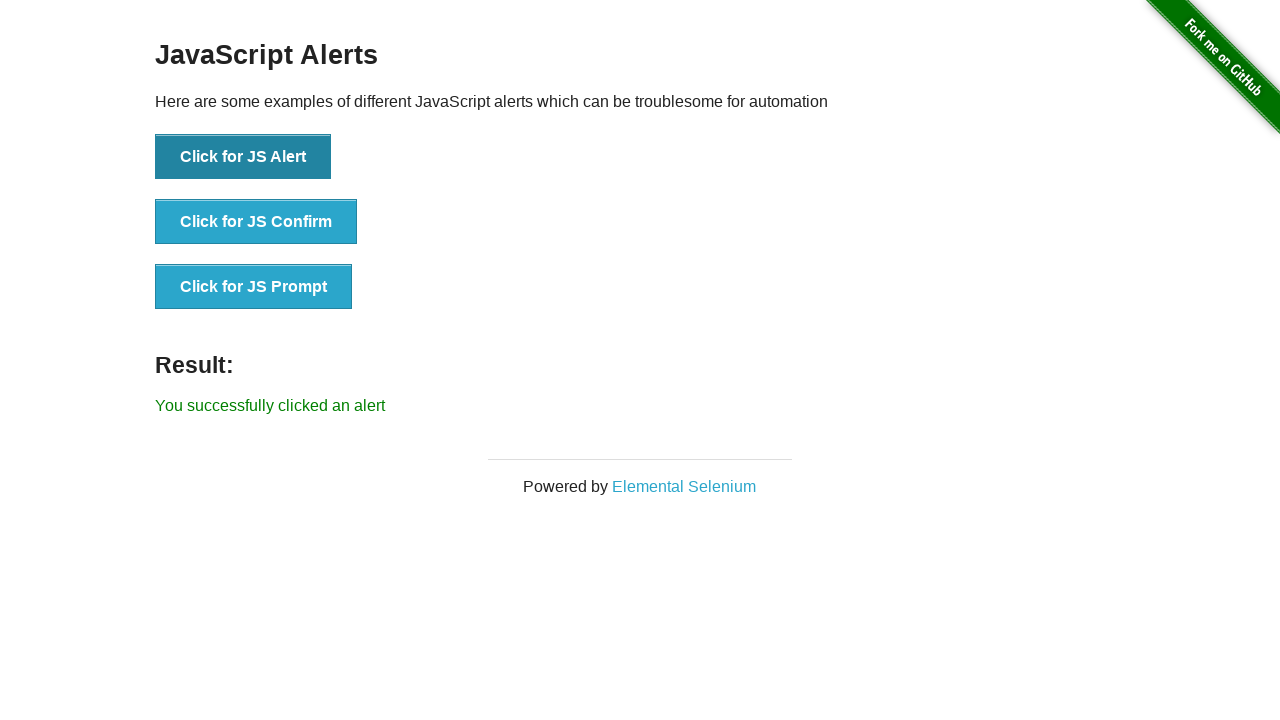

Verified result text matches expected message
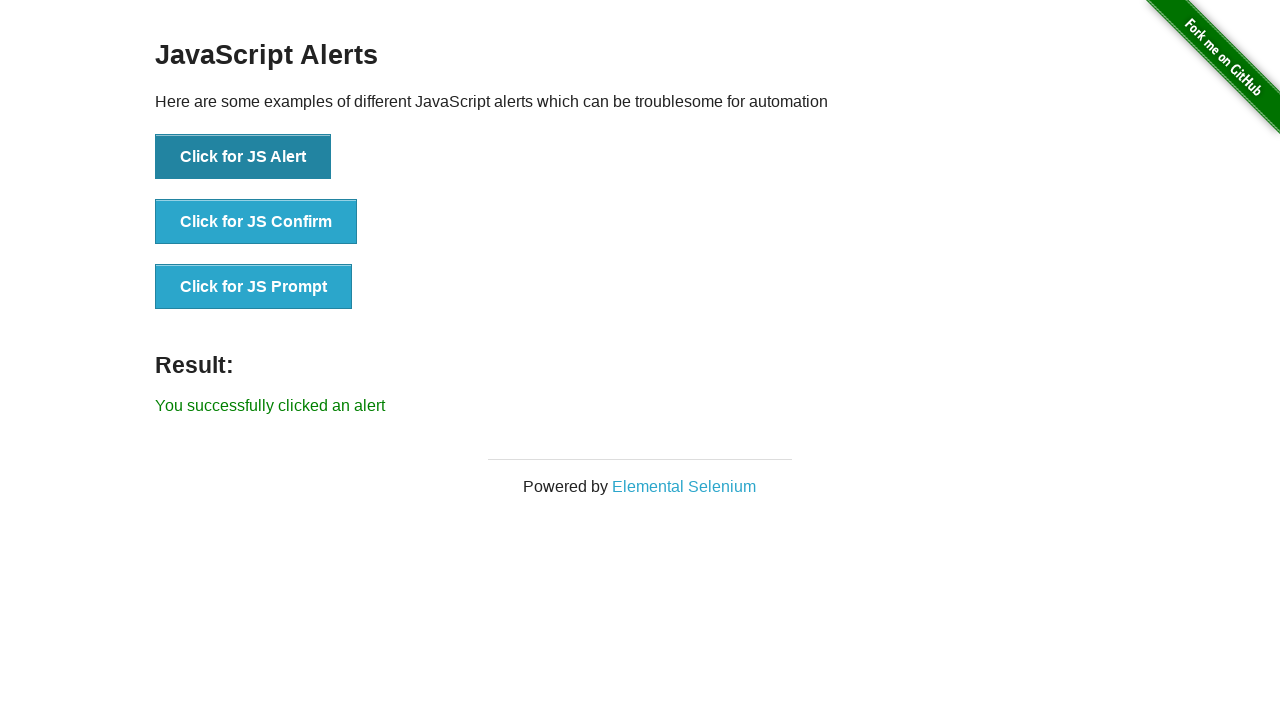

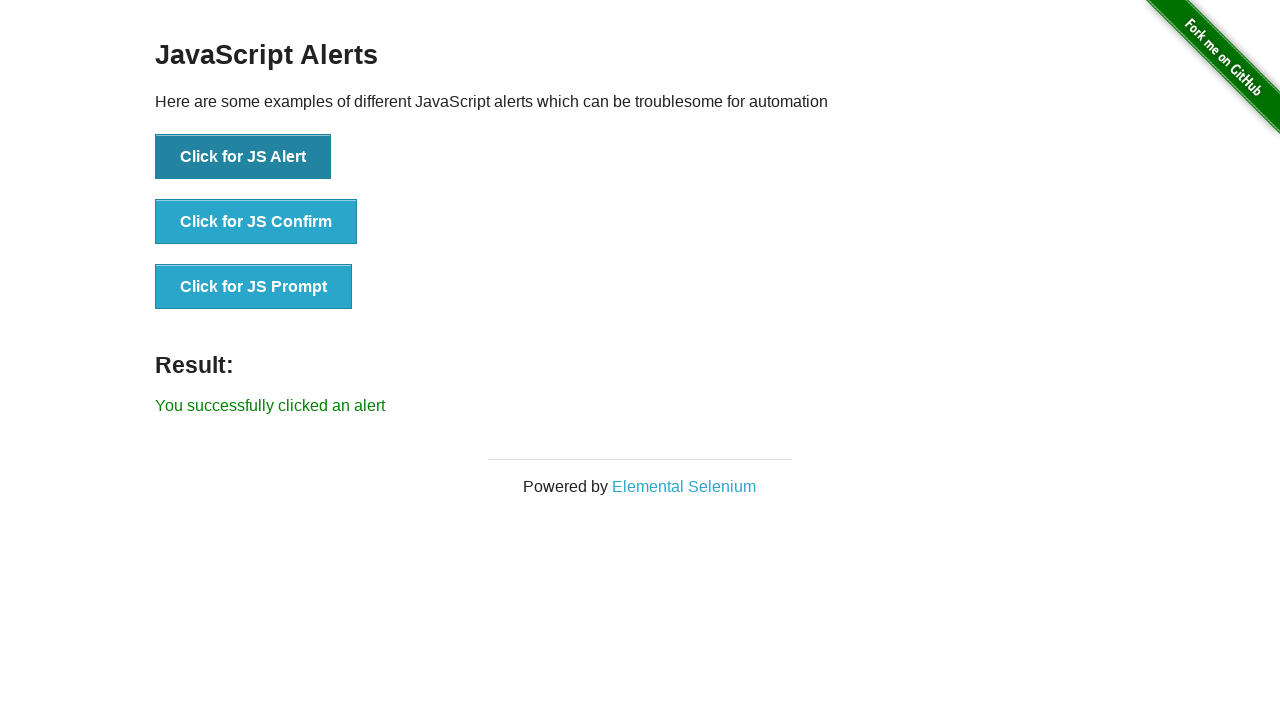